Navigates to the W3Schools HTML tables tutorial page and verifies that the customers table is present and contains data rows that can be accessed.

Starting URL: https://www.w3schools.com/html/html_tables.asp

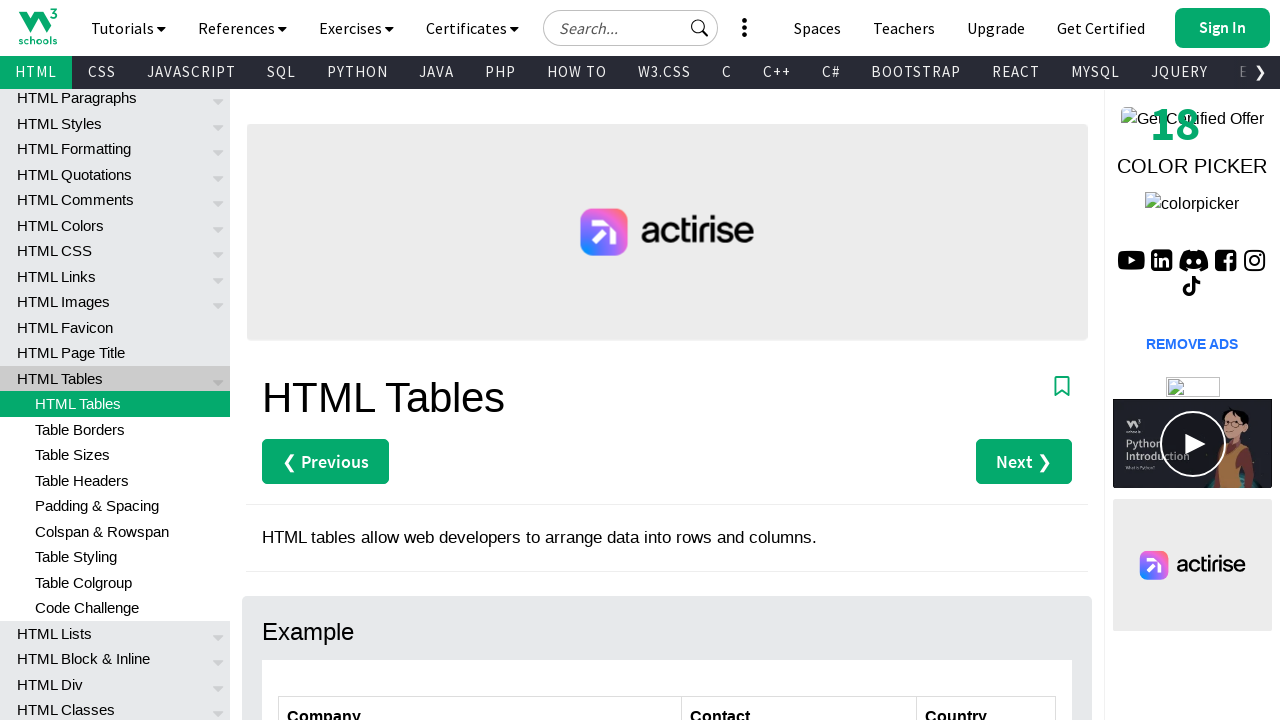

Waited for customers table to be visible
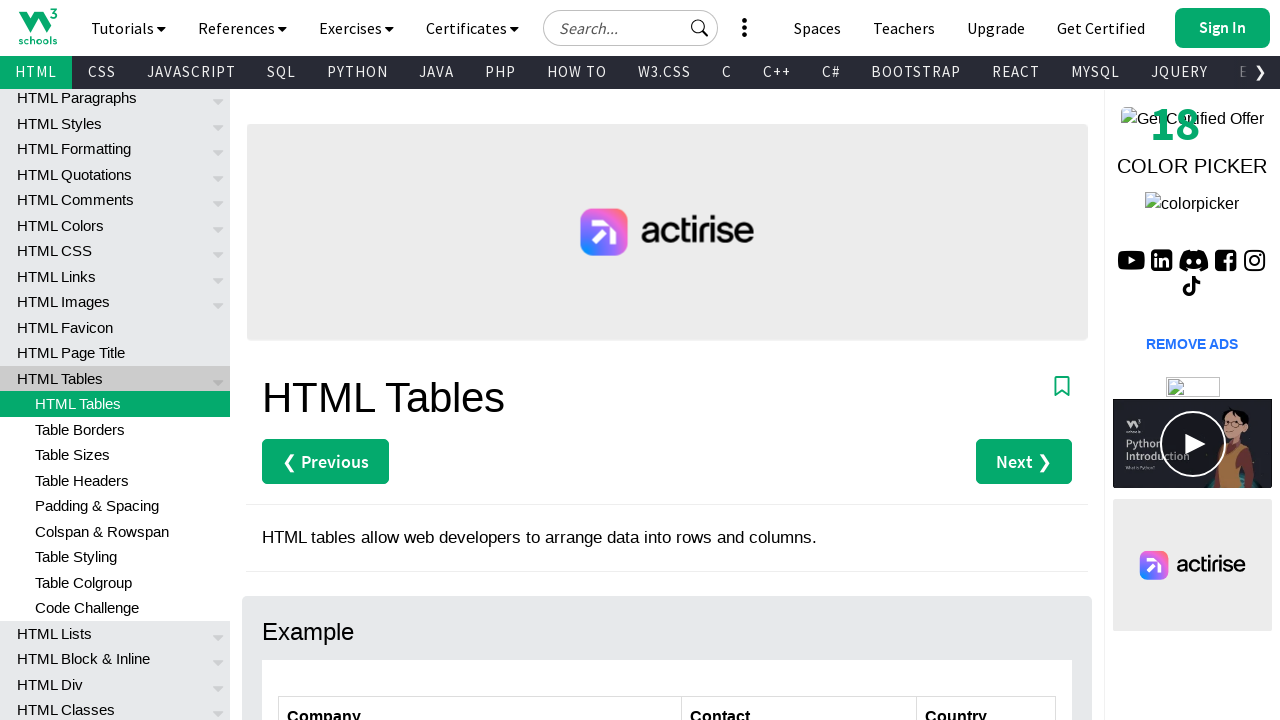

Located all table rows in customers table
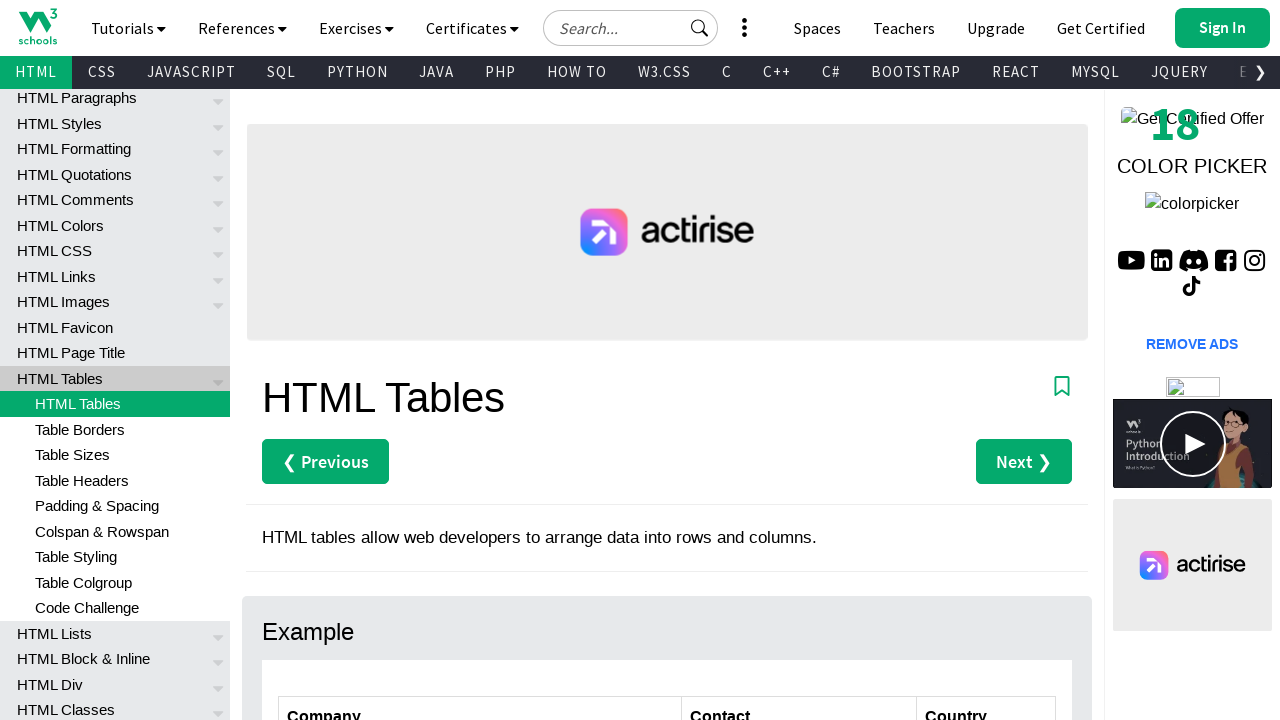

Counted table rows: 6 data rows found (excluding header)
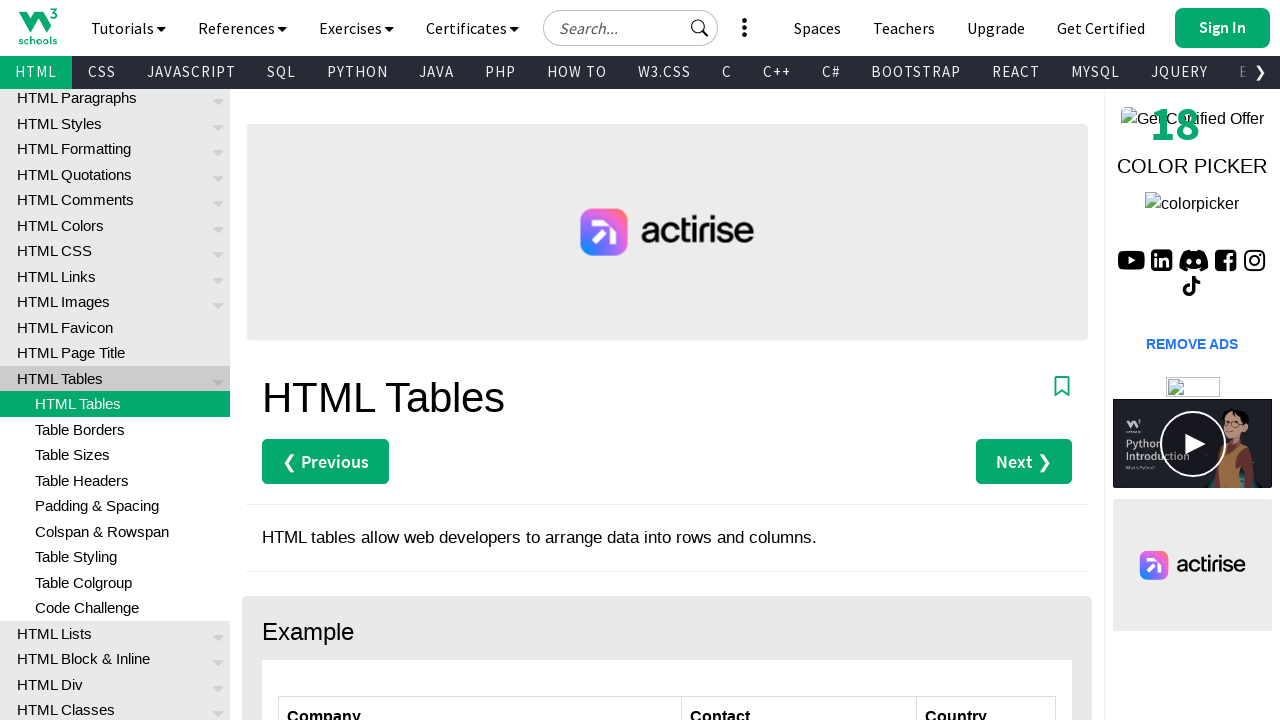

Verified first data cell in customers table is visible
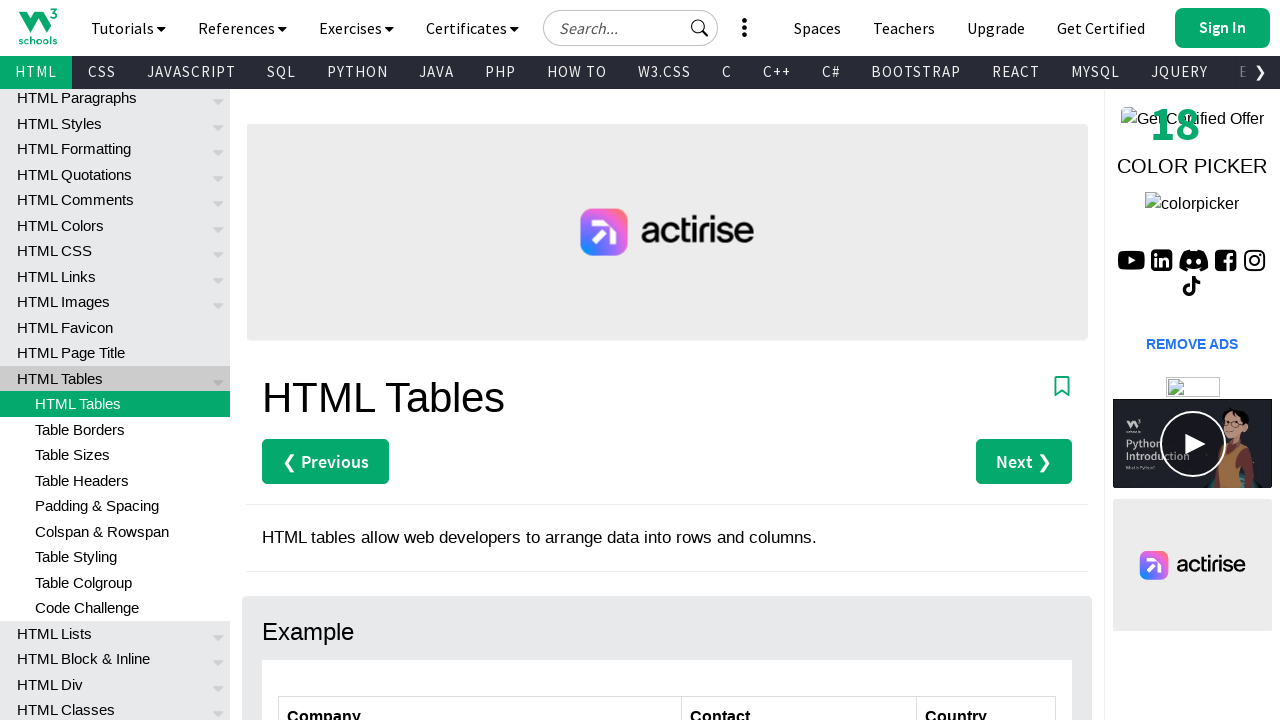

Clicked on first company name cell to verify interactivity at (480, 360) on xpath=//*[@id='customers']/tbody/tr[2]/td[1]
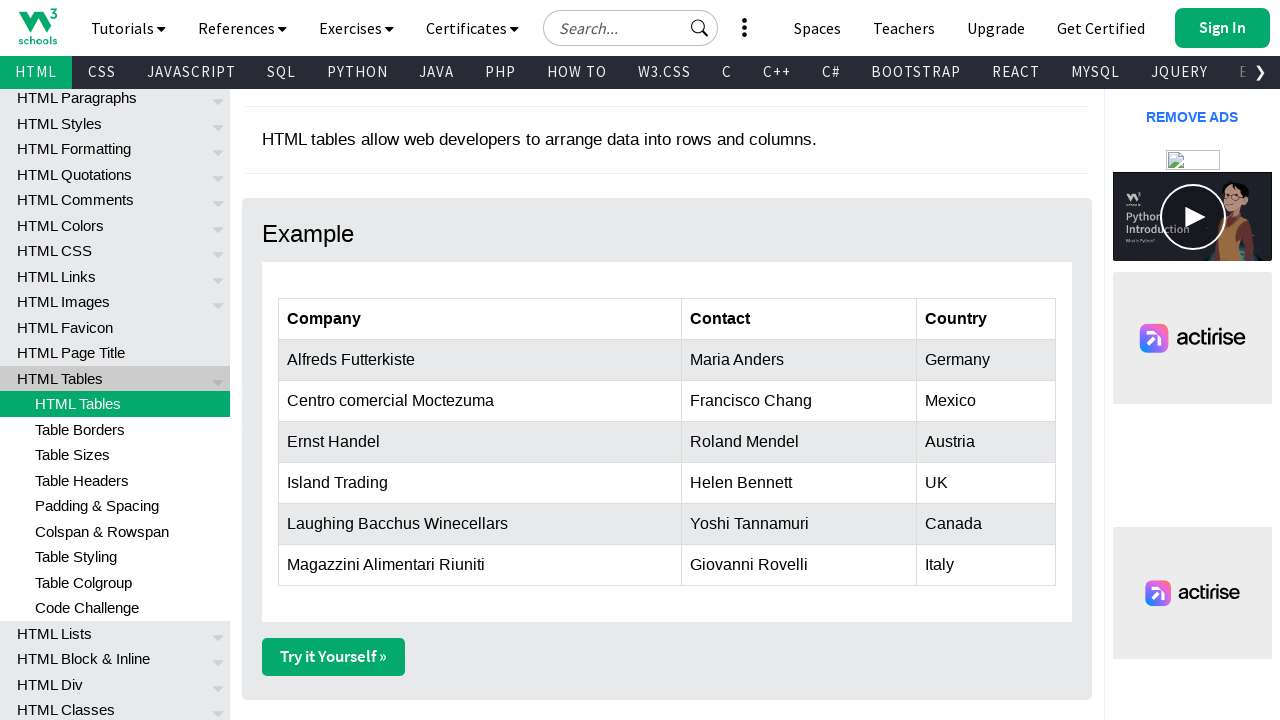

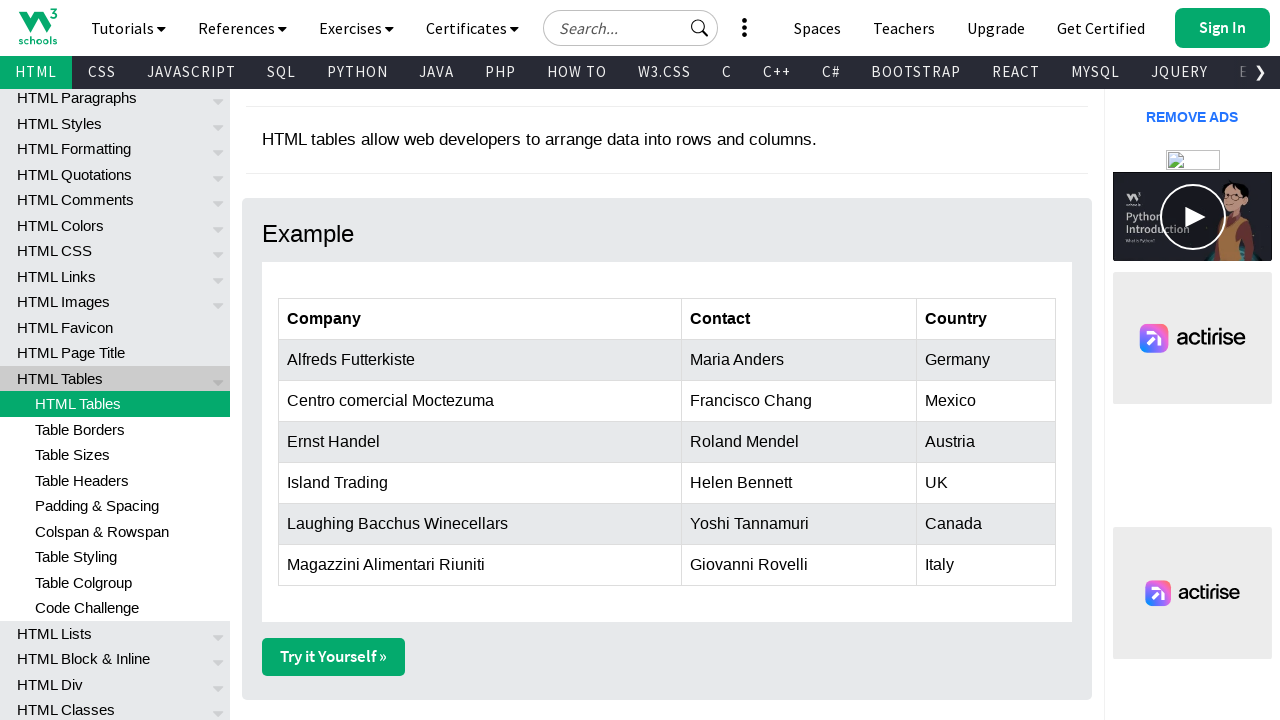